Tests registration form validation when username is empty but password is provided

Starting URL: https://anatoly-karpovich.github.io/demo-login-form/

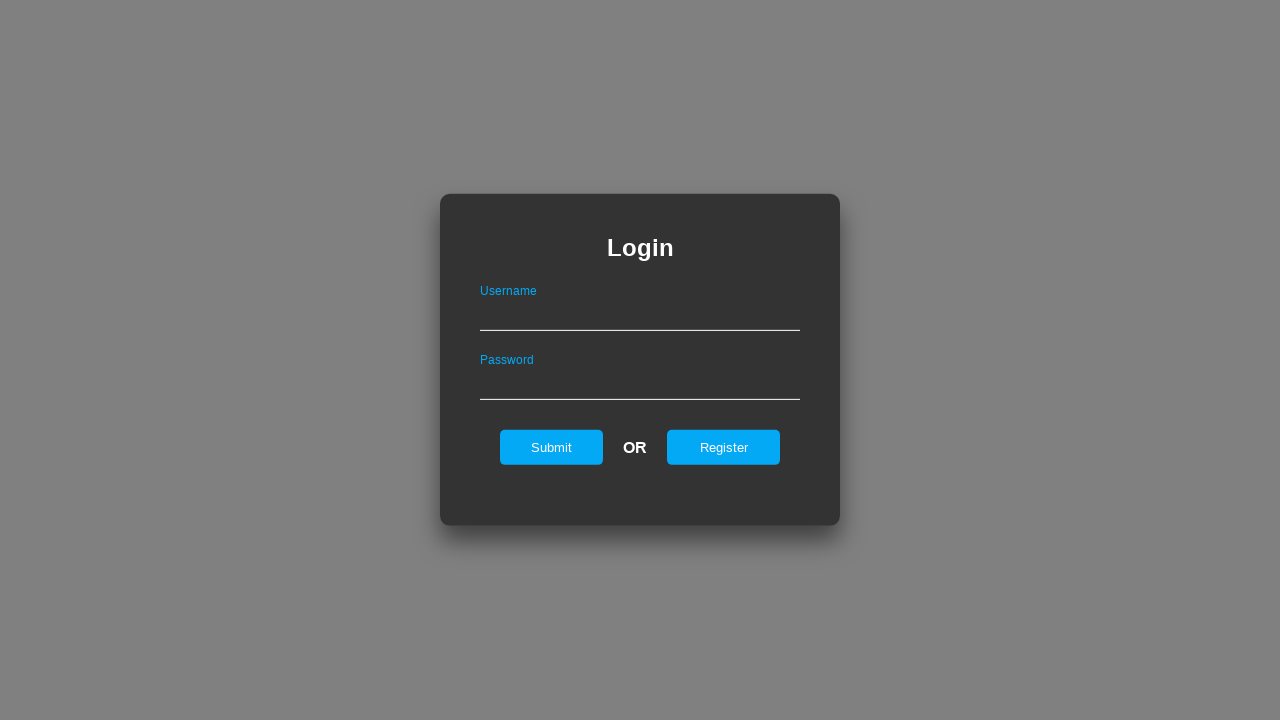

Clicked Register link to navigate to registration form at (724, 447) on #registerOnLogin
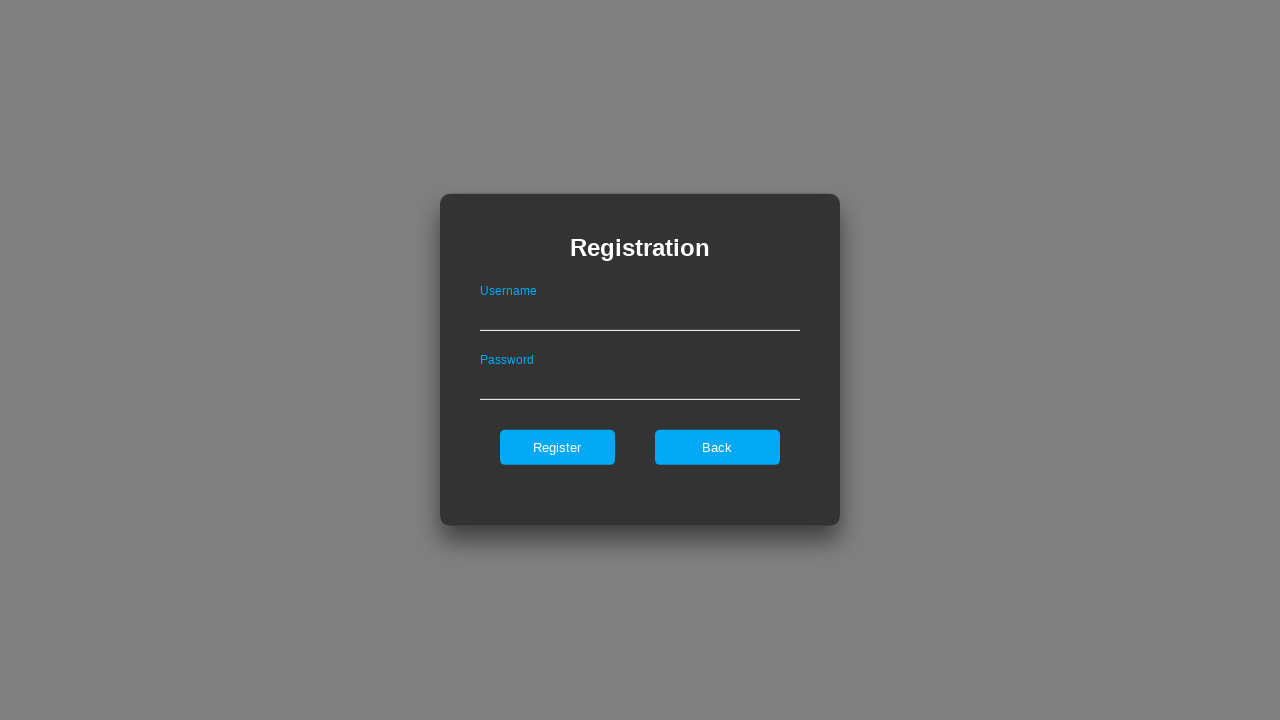

Filled password field with '12345678Qaz', leaving username empty on #passwordOnRegister
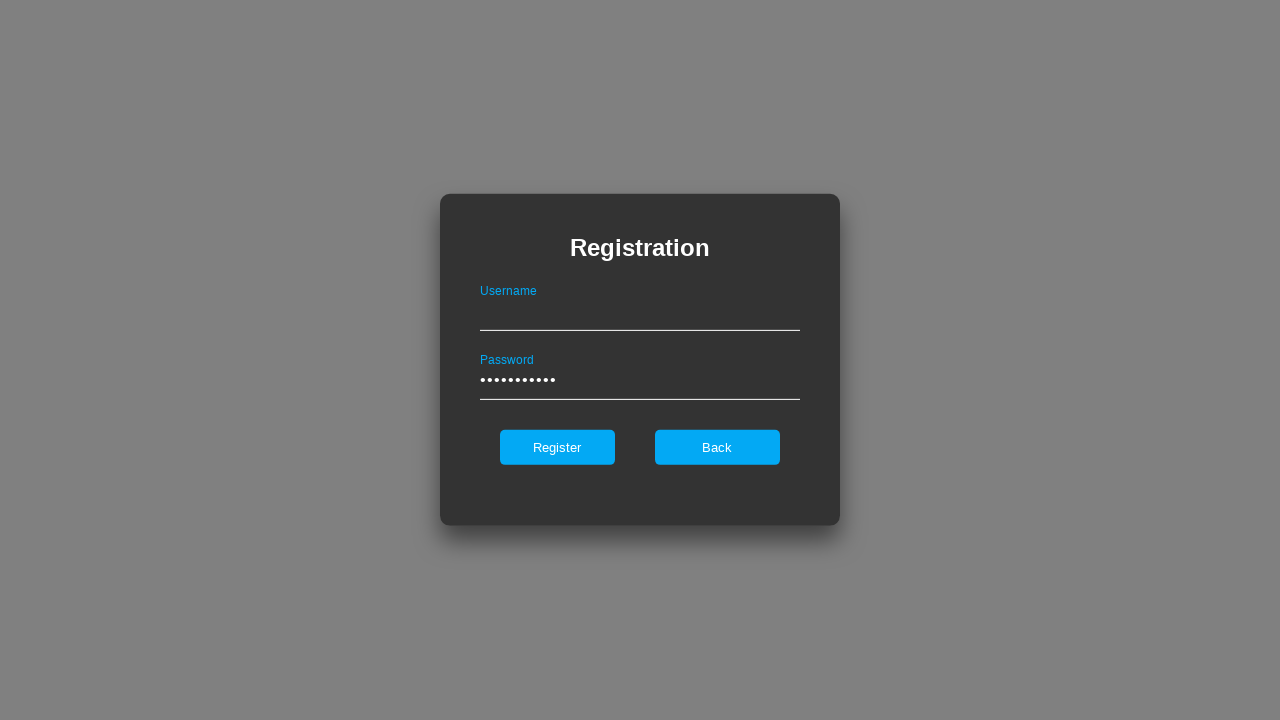

Clicked Register button to submit form with empty username at (557, 447) on internal:role=button[name="Register"i]
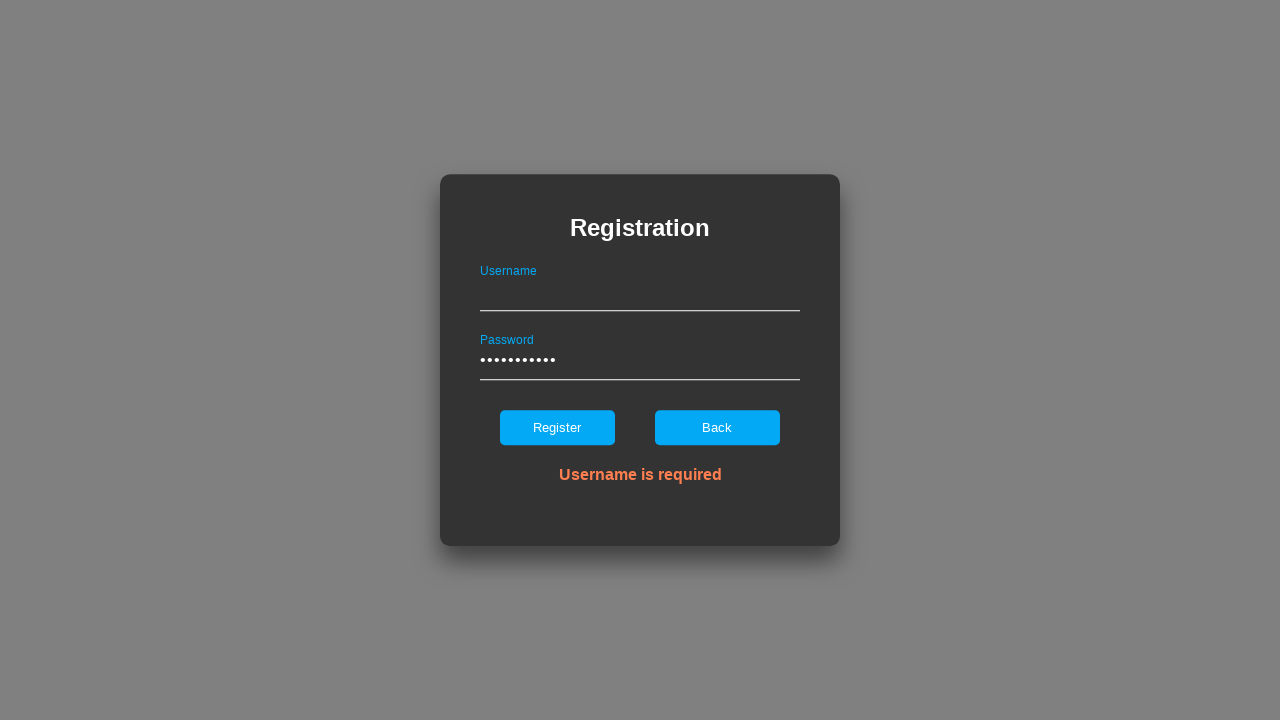

Validation message 'Username is required' appeared
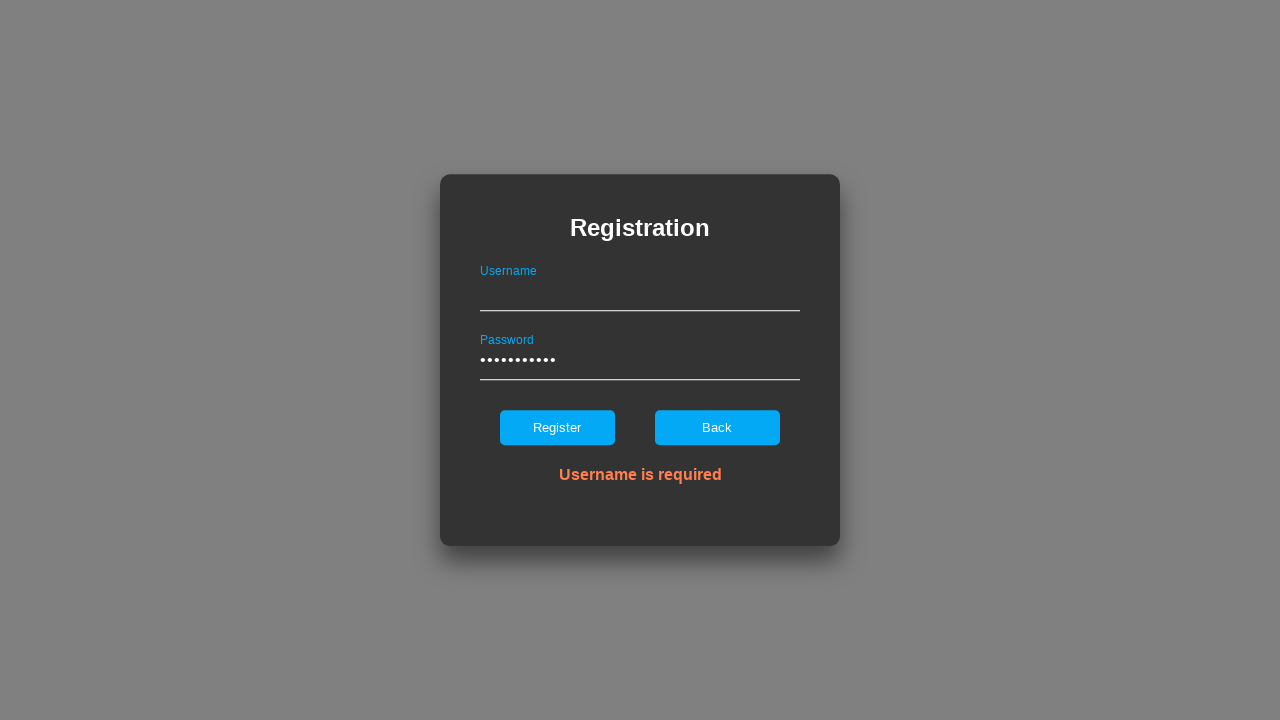

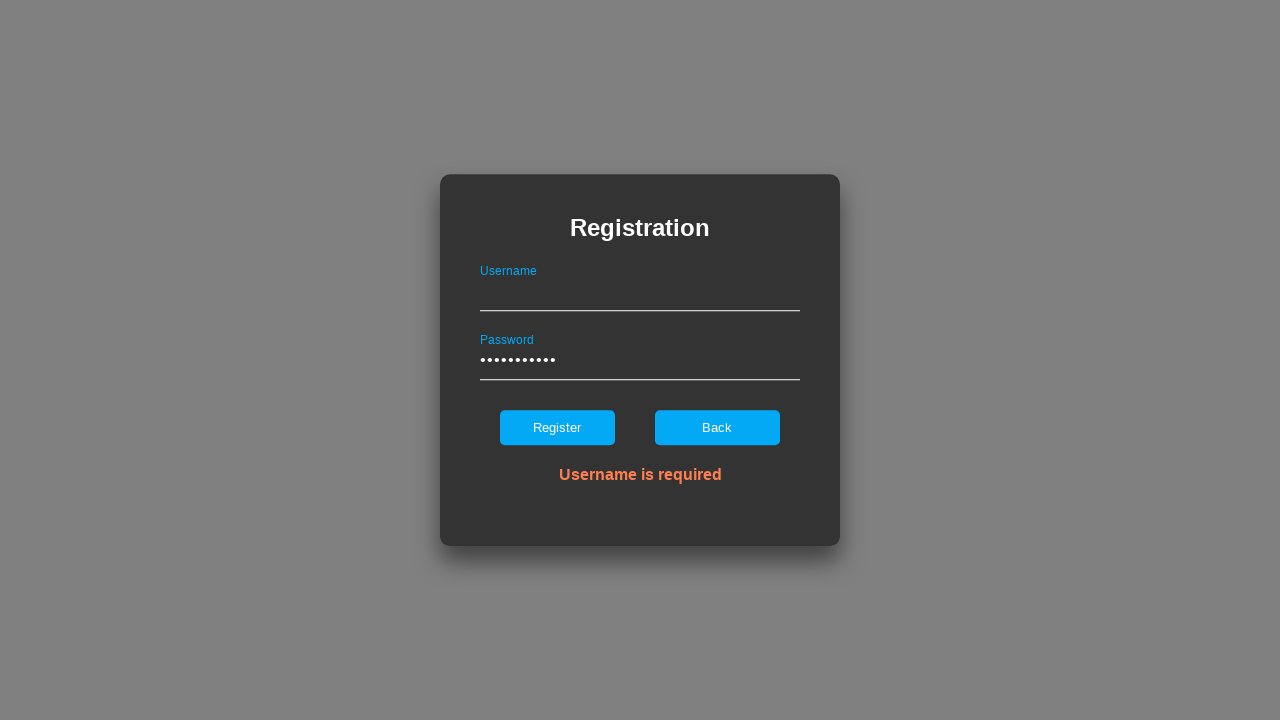